Tests adding a product (Samsung Galaxy S6) to the shopping cart

Starting URL: https://www.demoblaze.com/

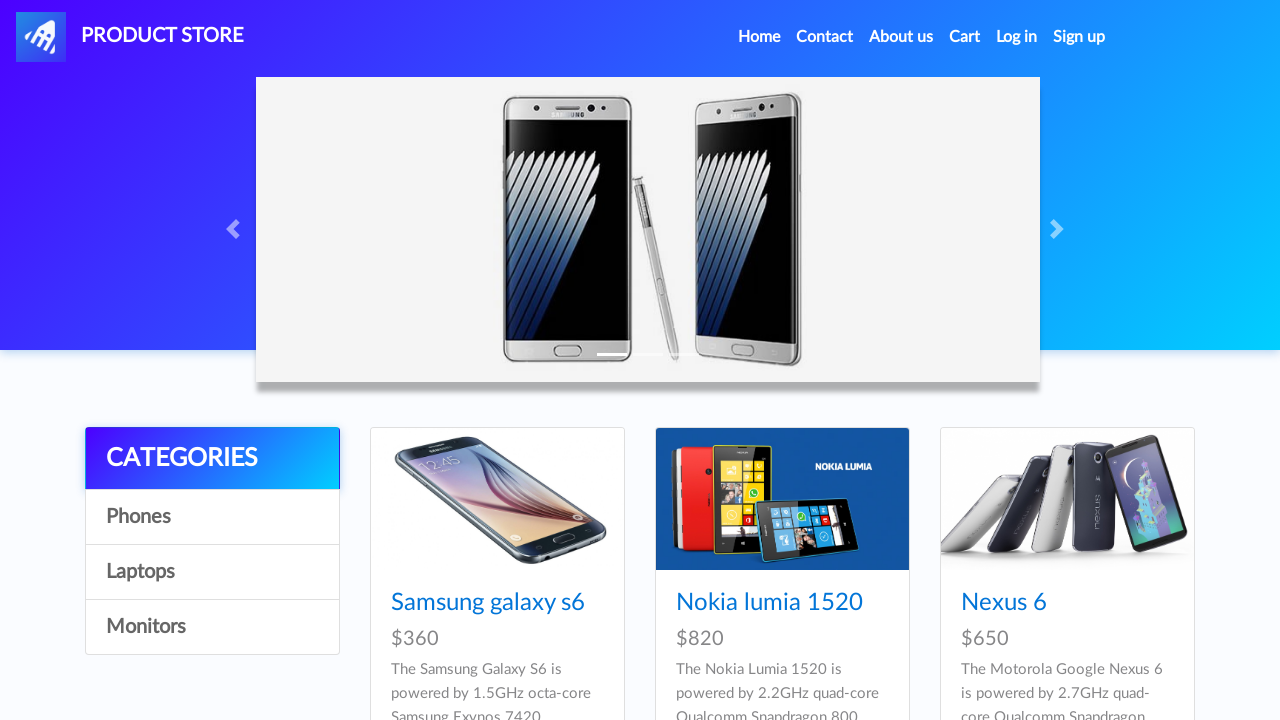

Clicked on Phones category filter at (212, 517) on a:has-text('Phones')
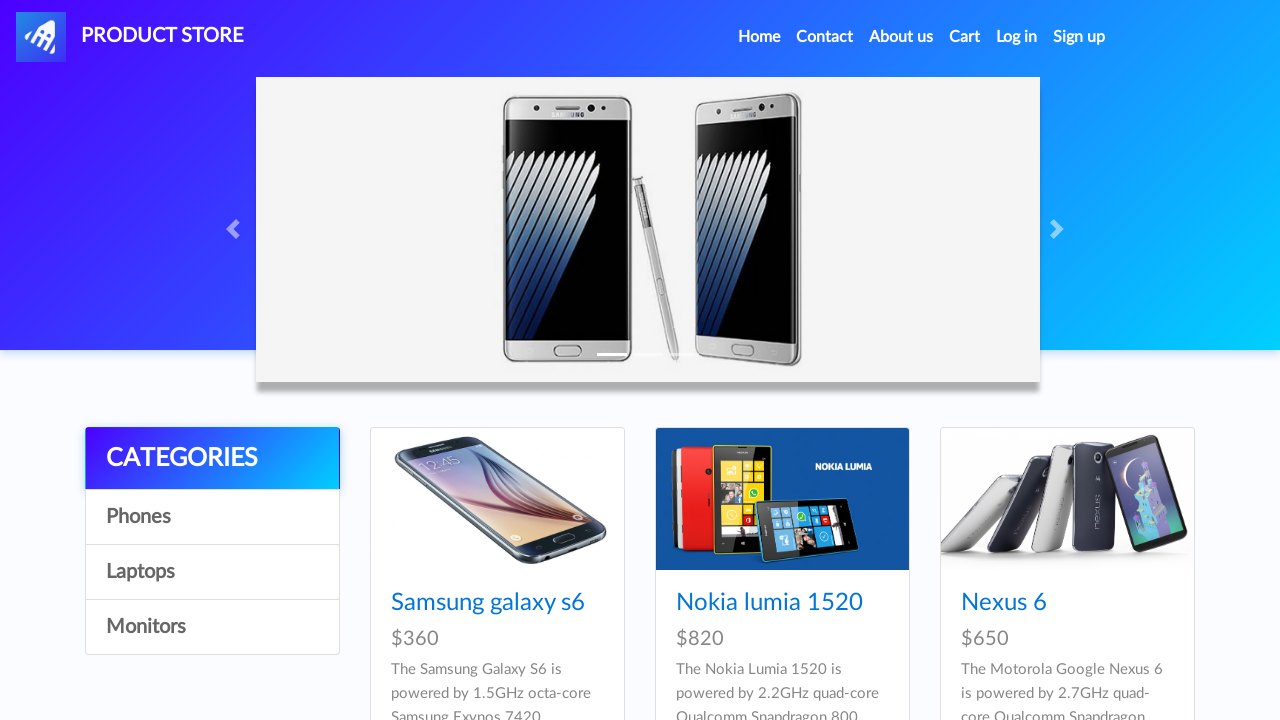

Product cards loaded successfully
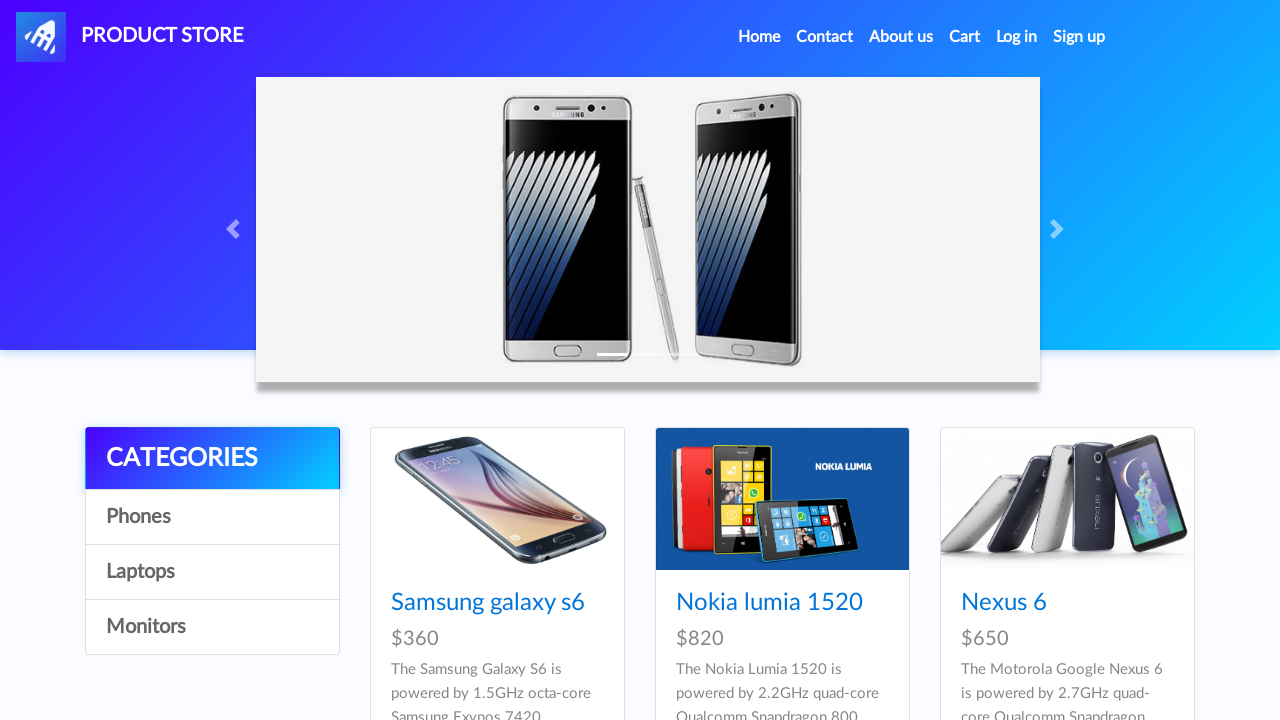

Clicked on Samsung Galaxy S6 product at (488, 603) on a:has-text('Samsung galaxy s6')
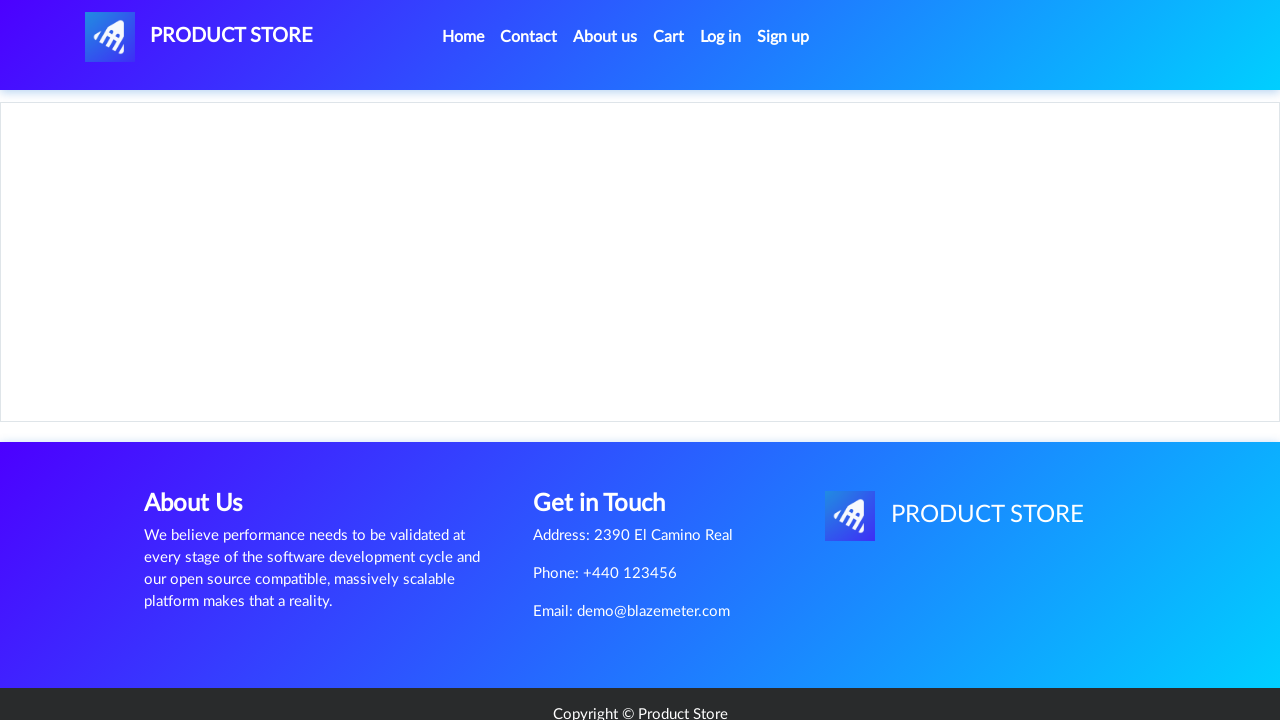

Samsung Galaxy S6 product page loaded
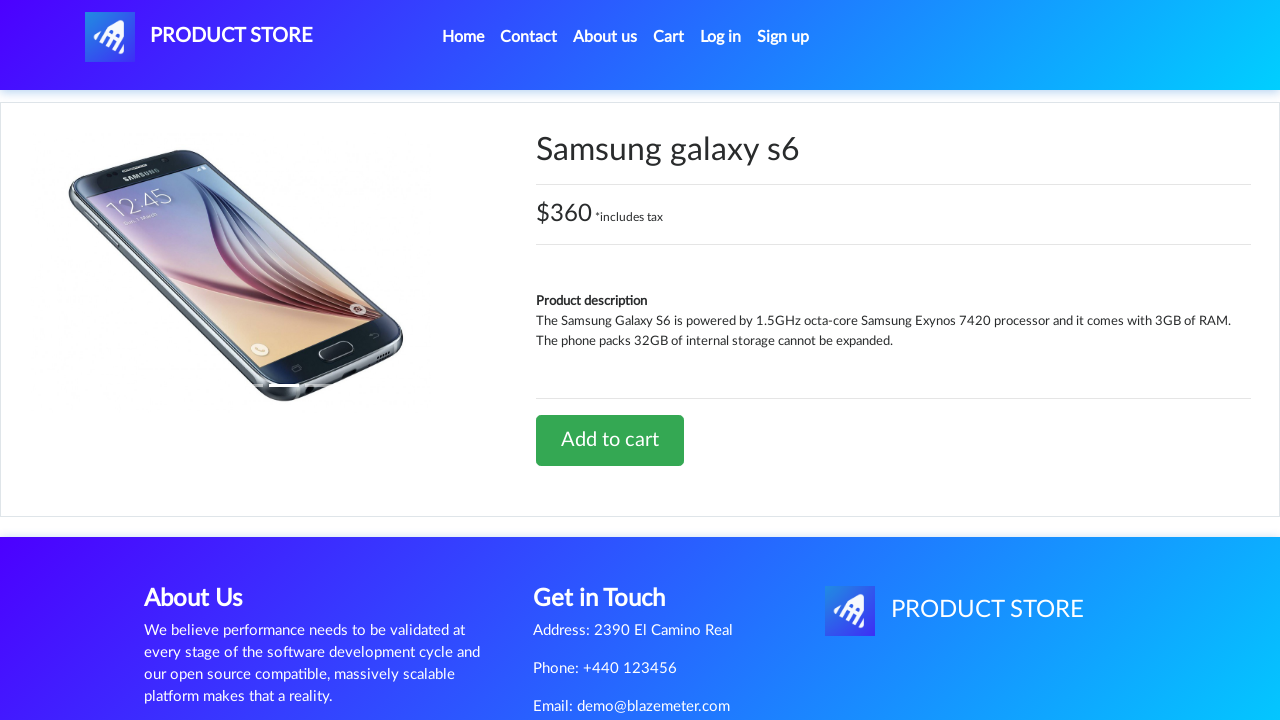

Set up dialog handler to accept confirmation
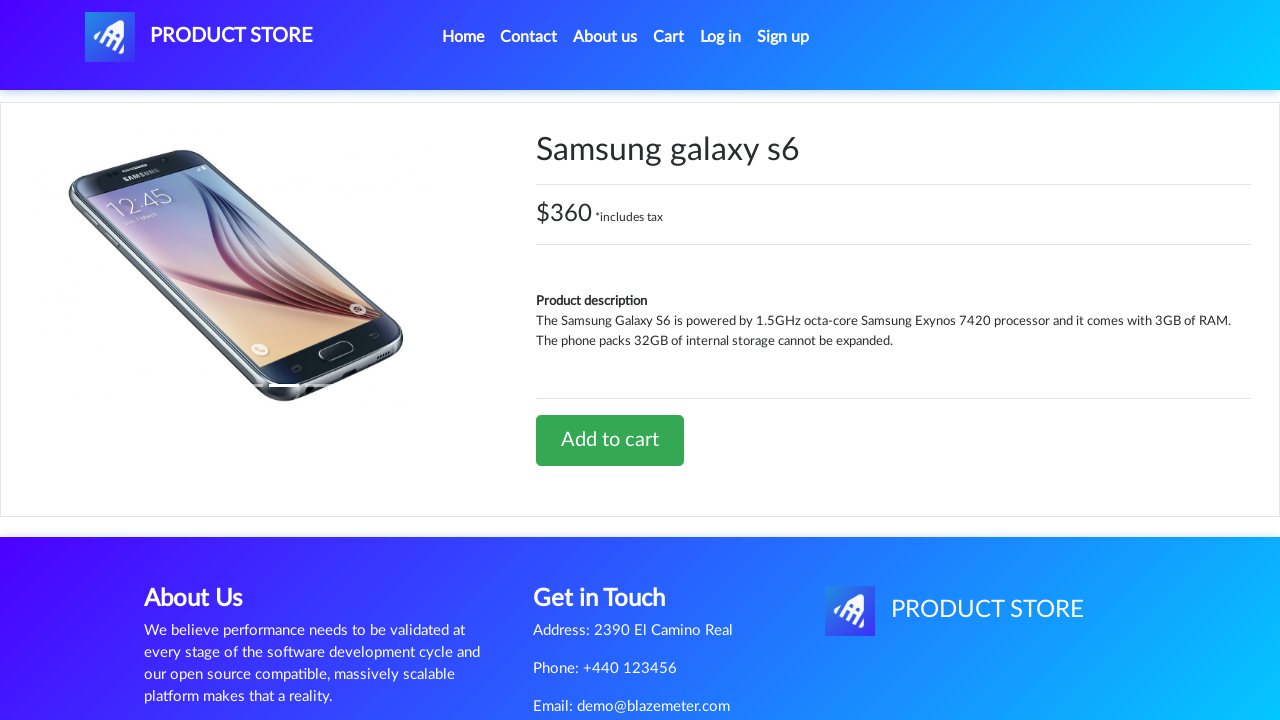

Clicked Add to cart button at (610, 440) on a:has-text('Add to cart')
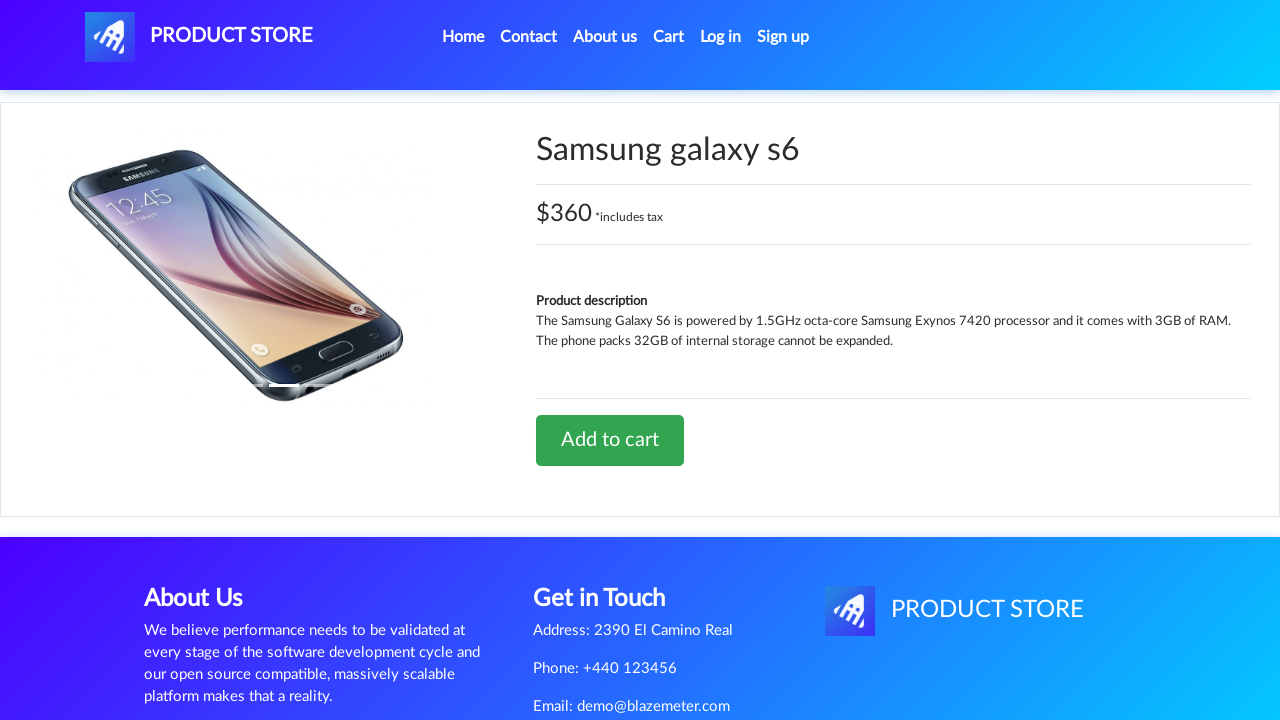

Navigated to shopping cart at (669, 37) on a:has-text('Cart')
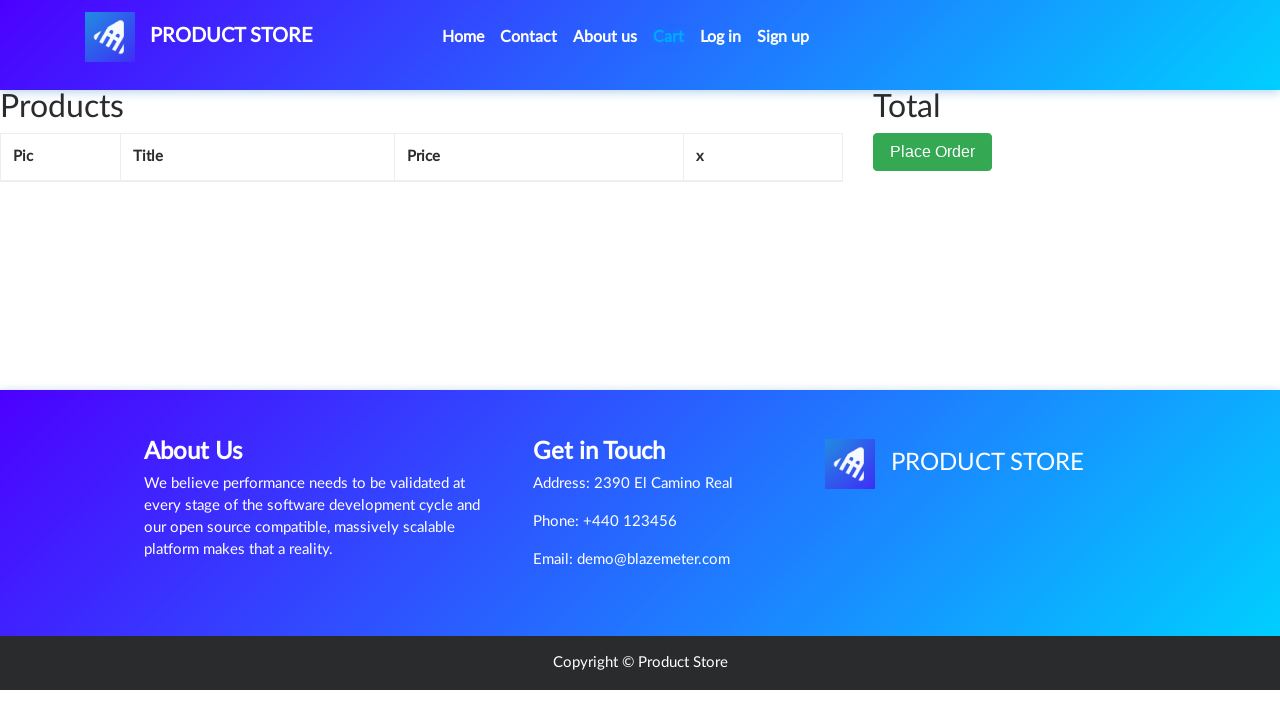

Verified Samsung Galaxy S6 is in cart
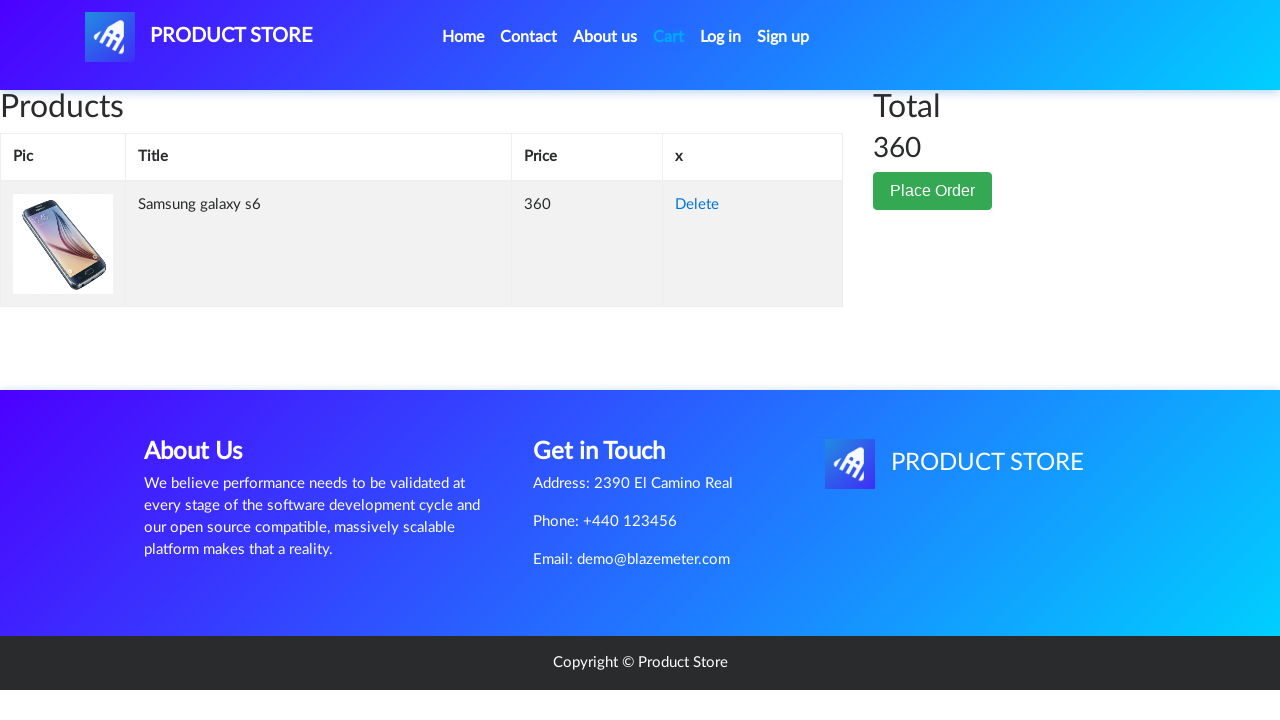

Verified product price of 360 is displayed in cart
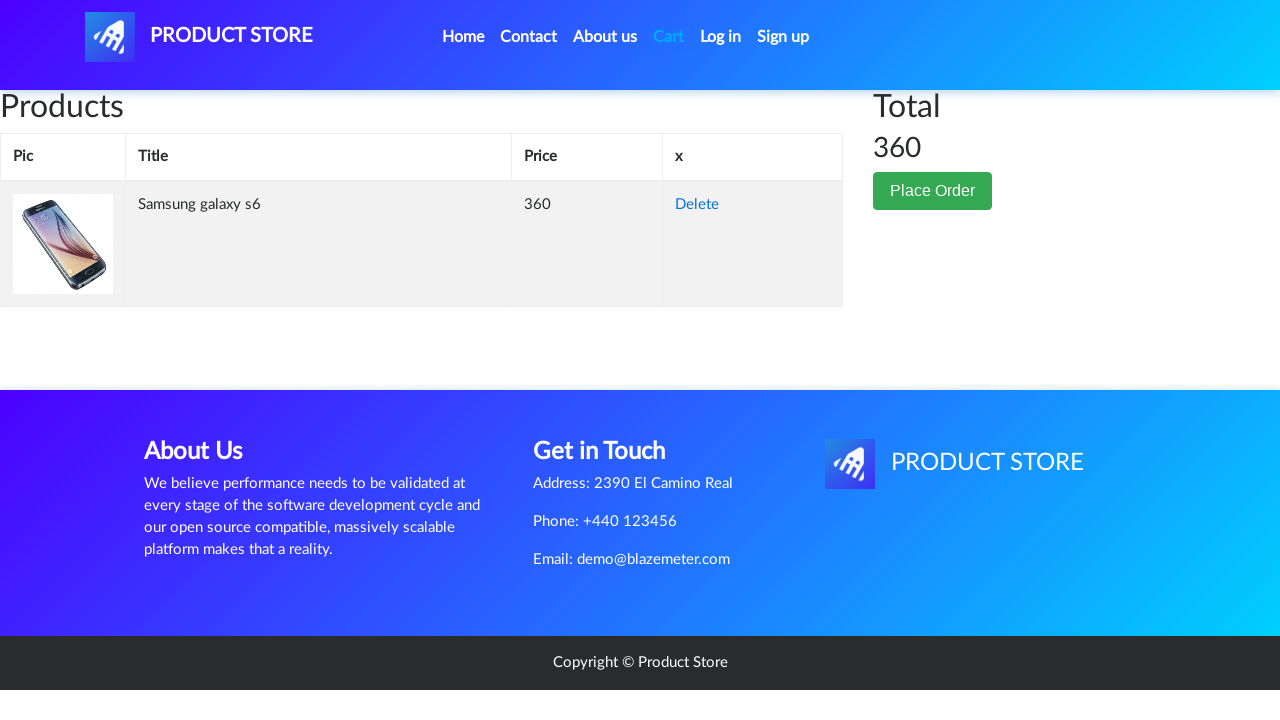

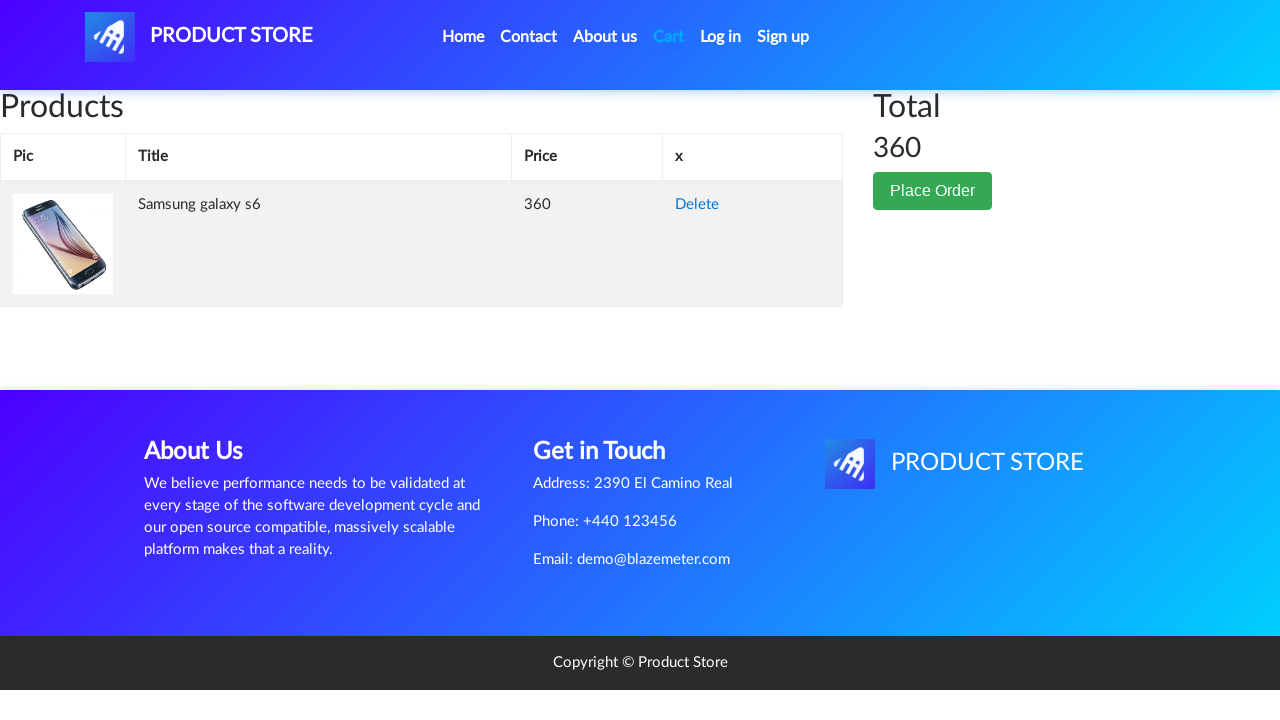